Navigates to BlazeMeter demo purchase page and clicks the primary submit button to complete a purchase action.

Starting URL: http://blazedemo.com/purchase.php

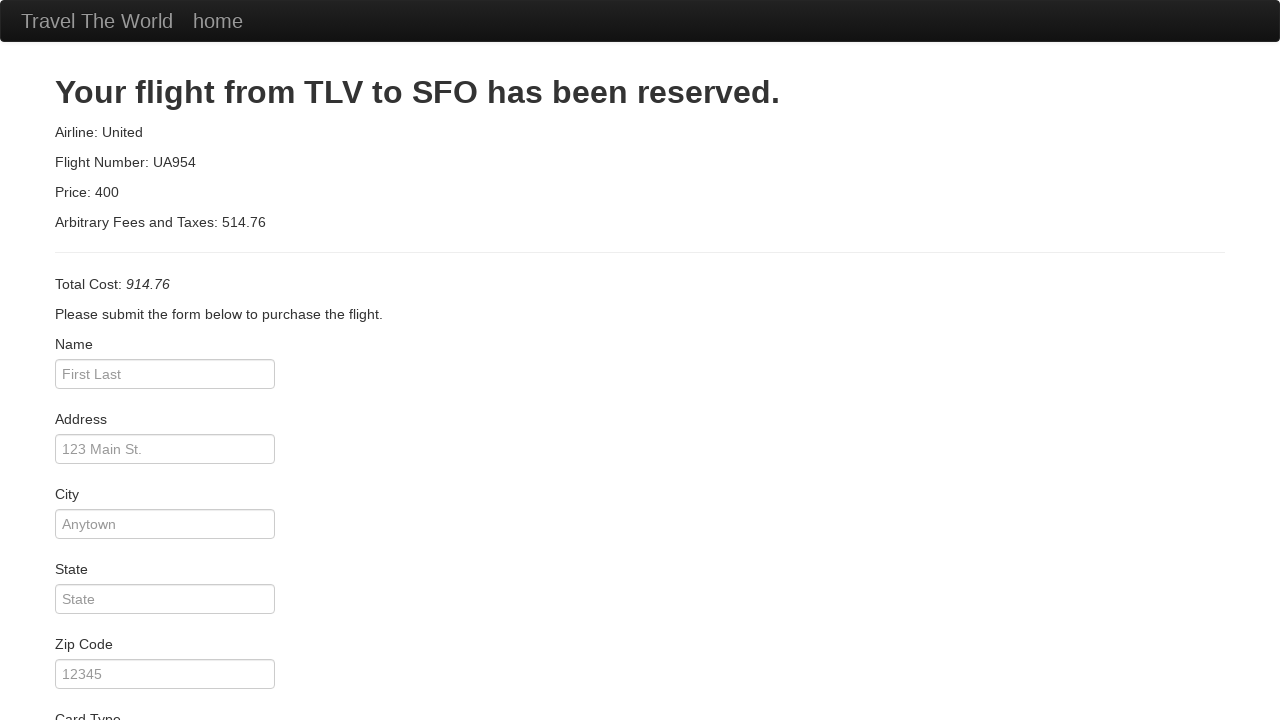

Clicked primary submit button to complete purchase on BlazeMeter demo purchase page at (118, 685) on input.btn.btn-primary
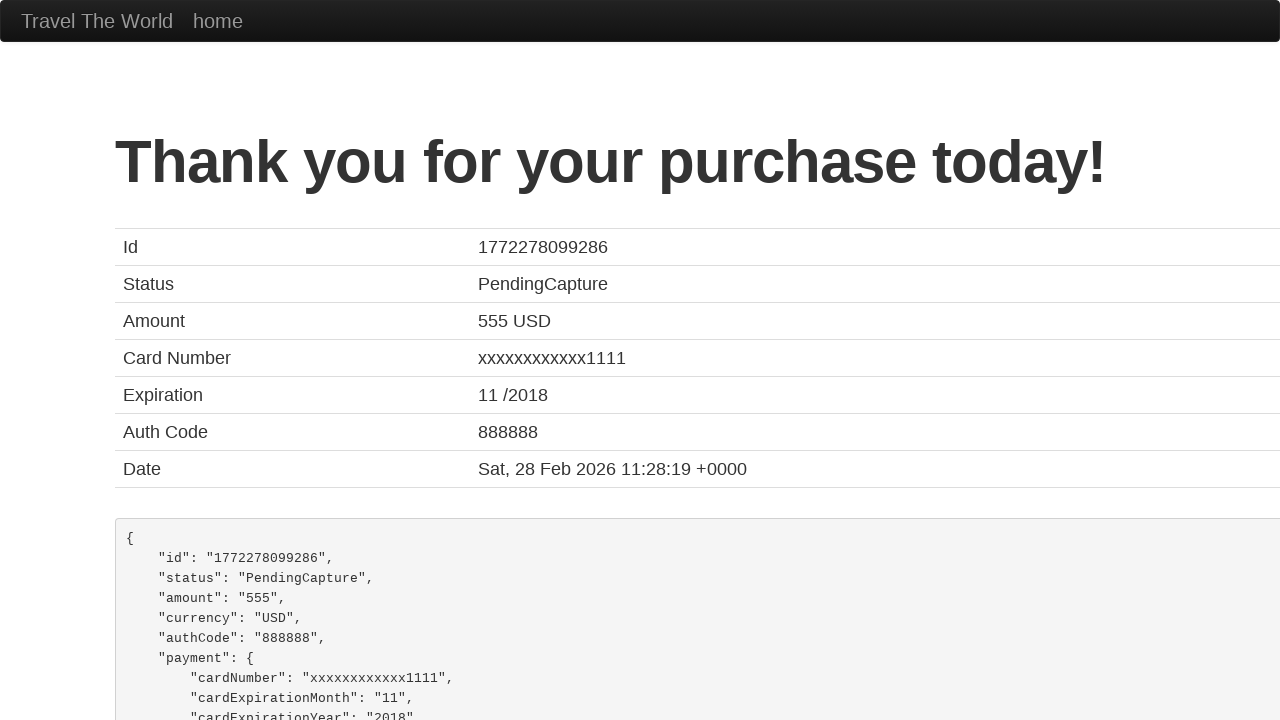

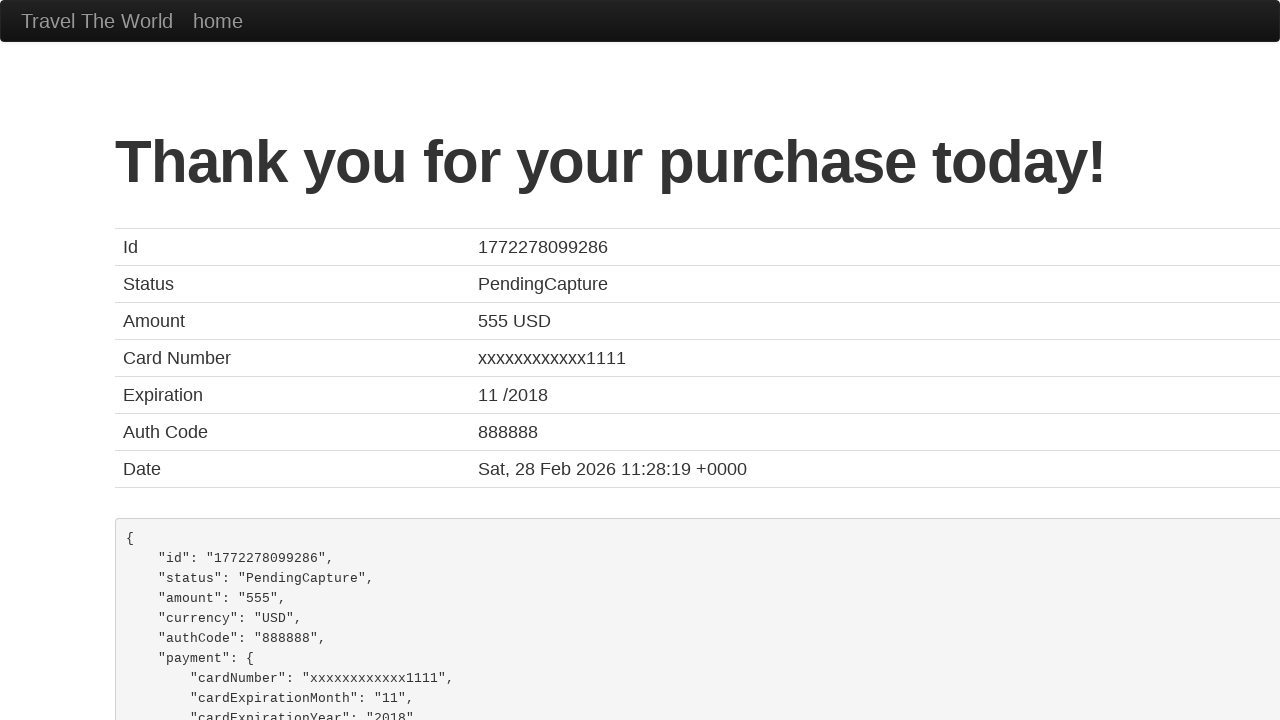